Tests JavaScript alert handling by clicking alert buttons, accepting alerts, and verifying result messages

Starting URL: https://the-internet.herokuapp.com/

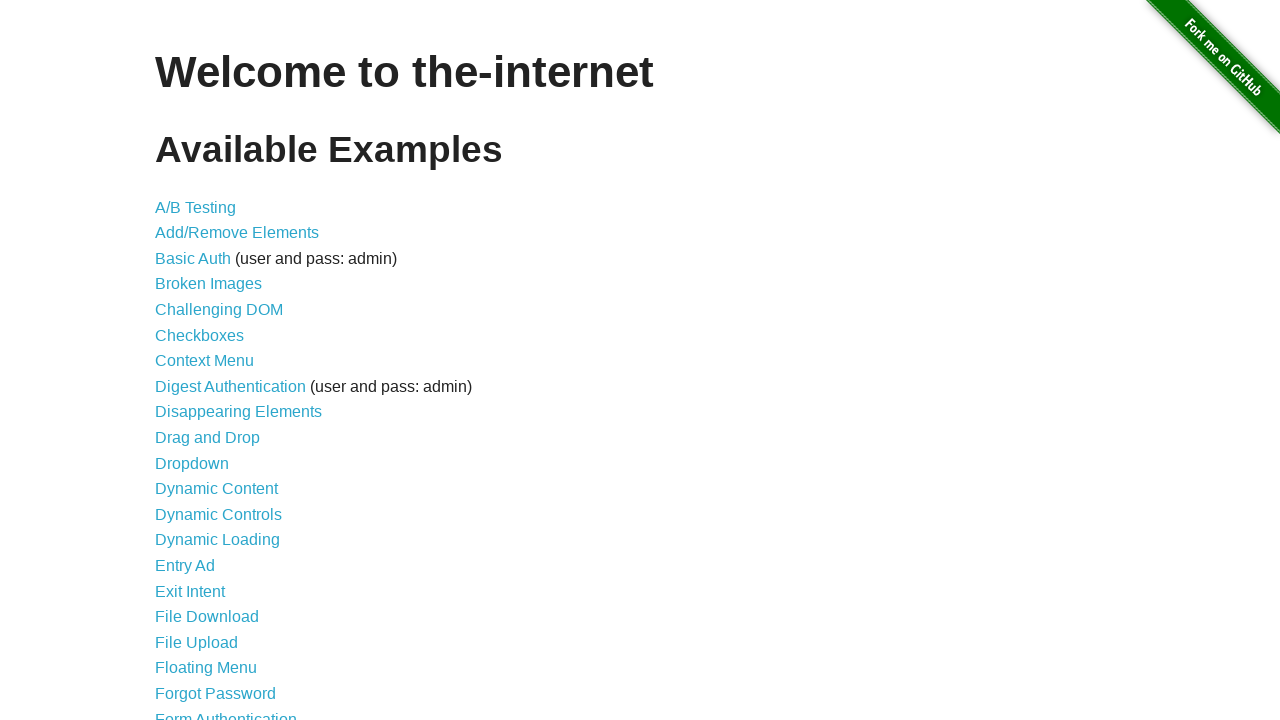

Navigated to XPath operators test page
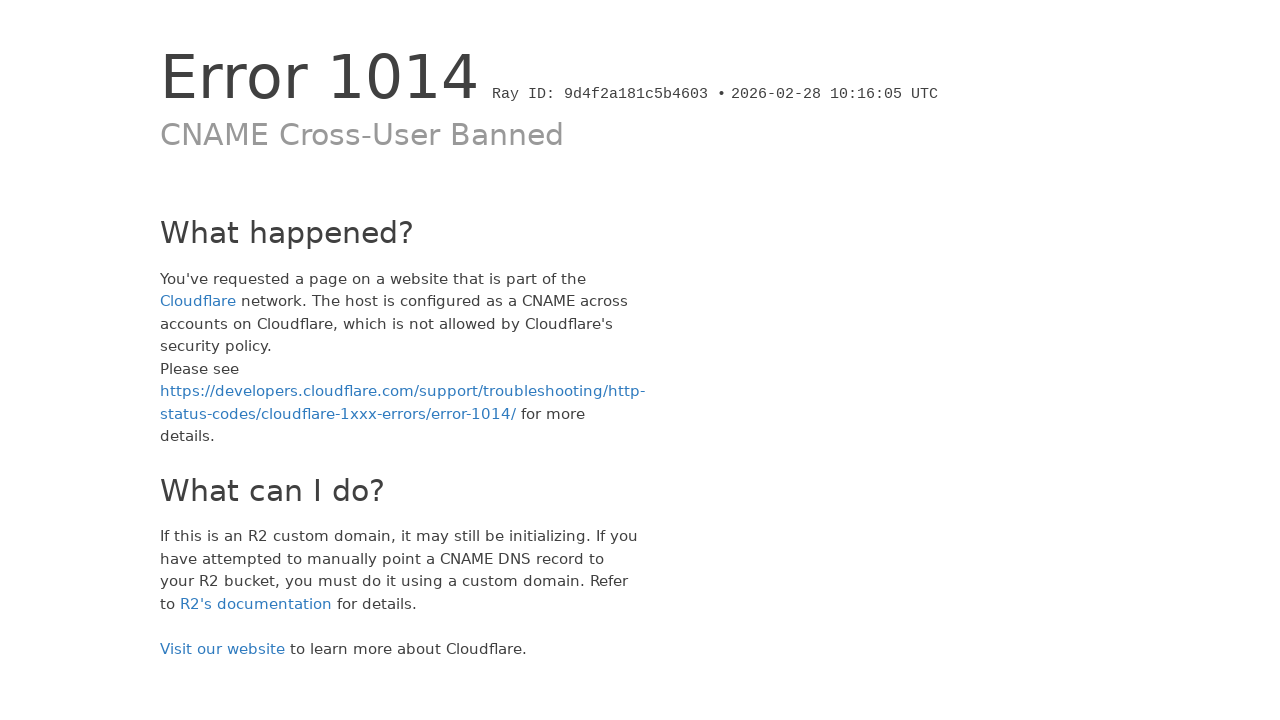

Filled input field with maxlength=10 attribute using 'Test'
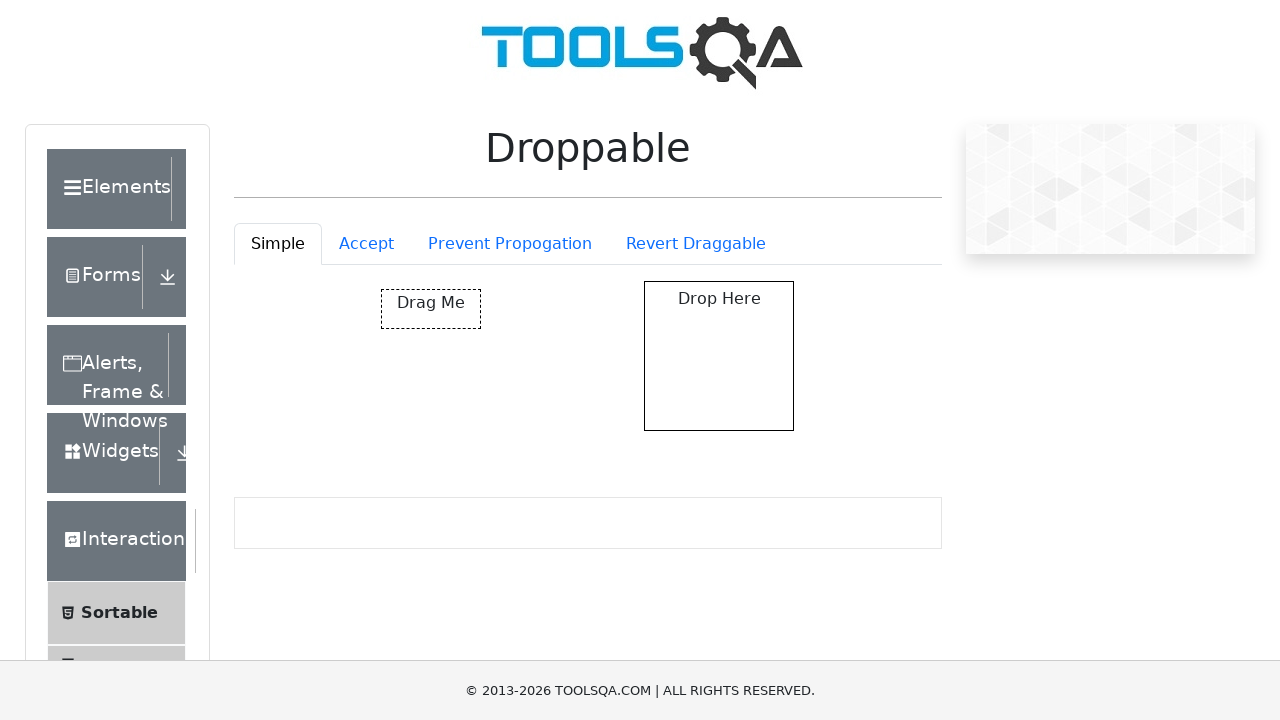

Filled input field with maxlength not equal to 10 using 'Test2'
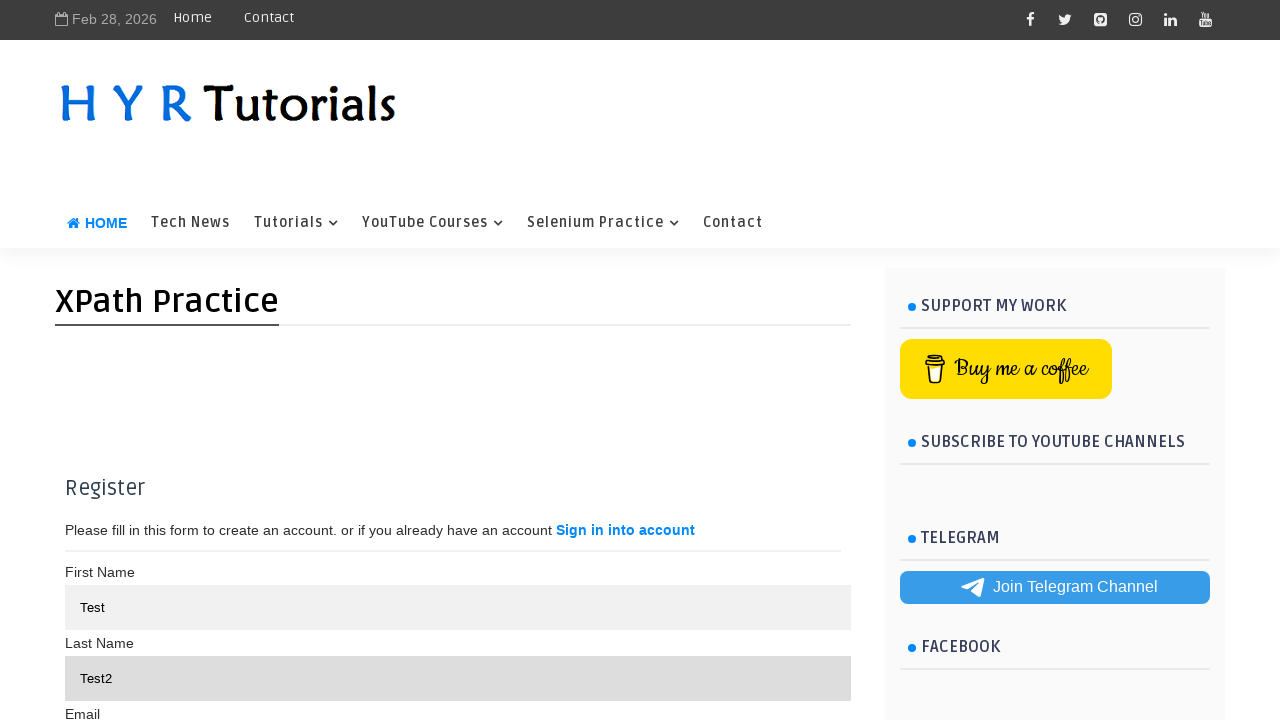

Waited for input fields with maxlength >= 10 to be available
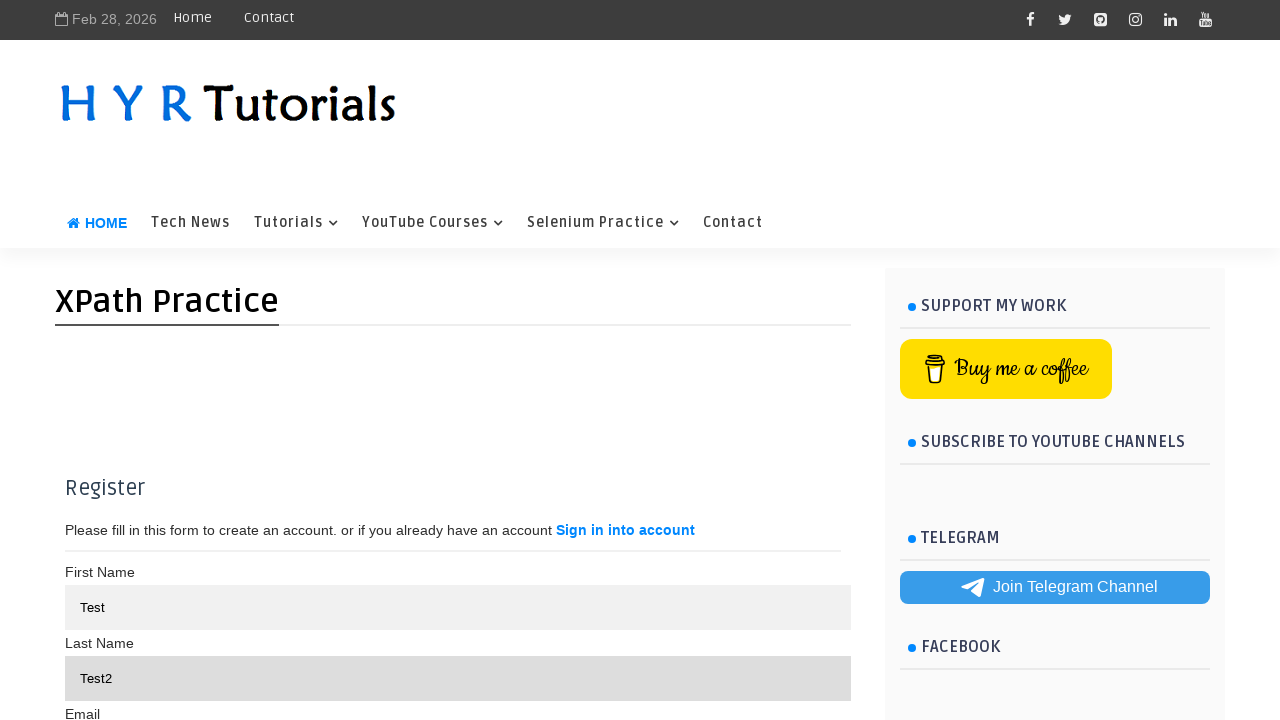

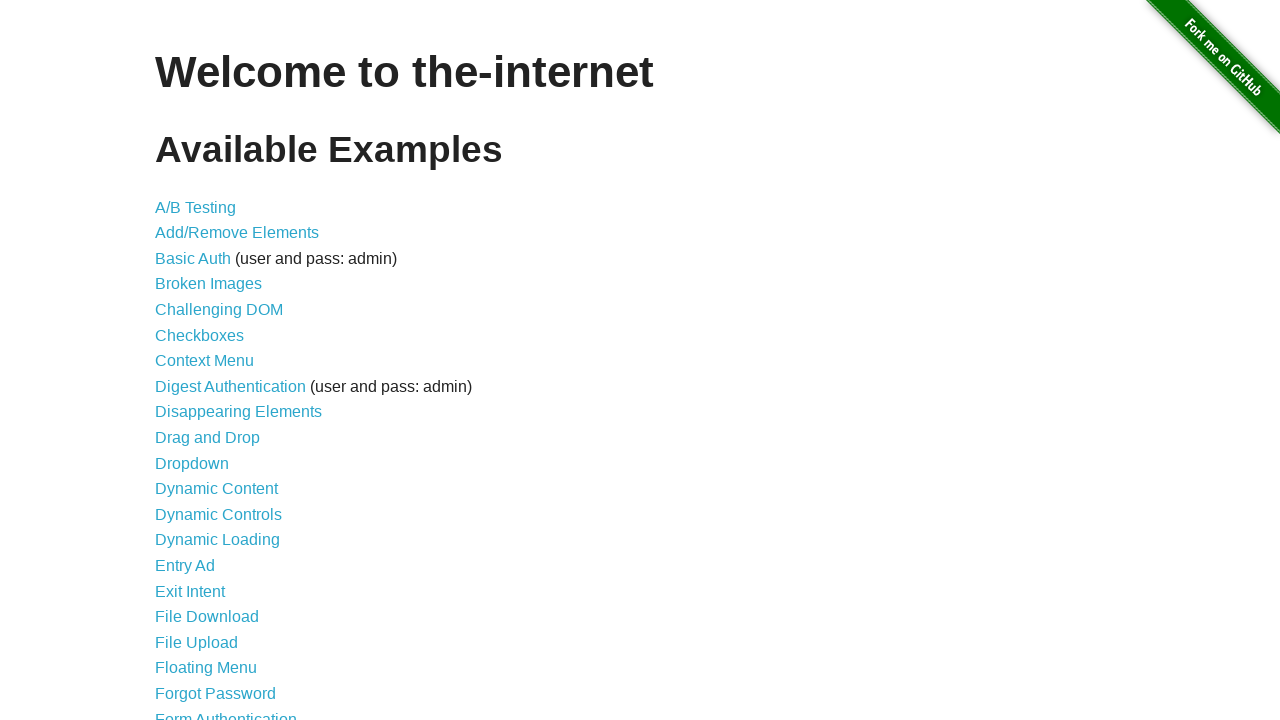